Navigates to Mars news page and waits for news content to load, verifying the page displays article titles and teasers.

Starting URL: https://data-class-mars.s3.amazonaws.com/Mars/index.html

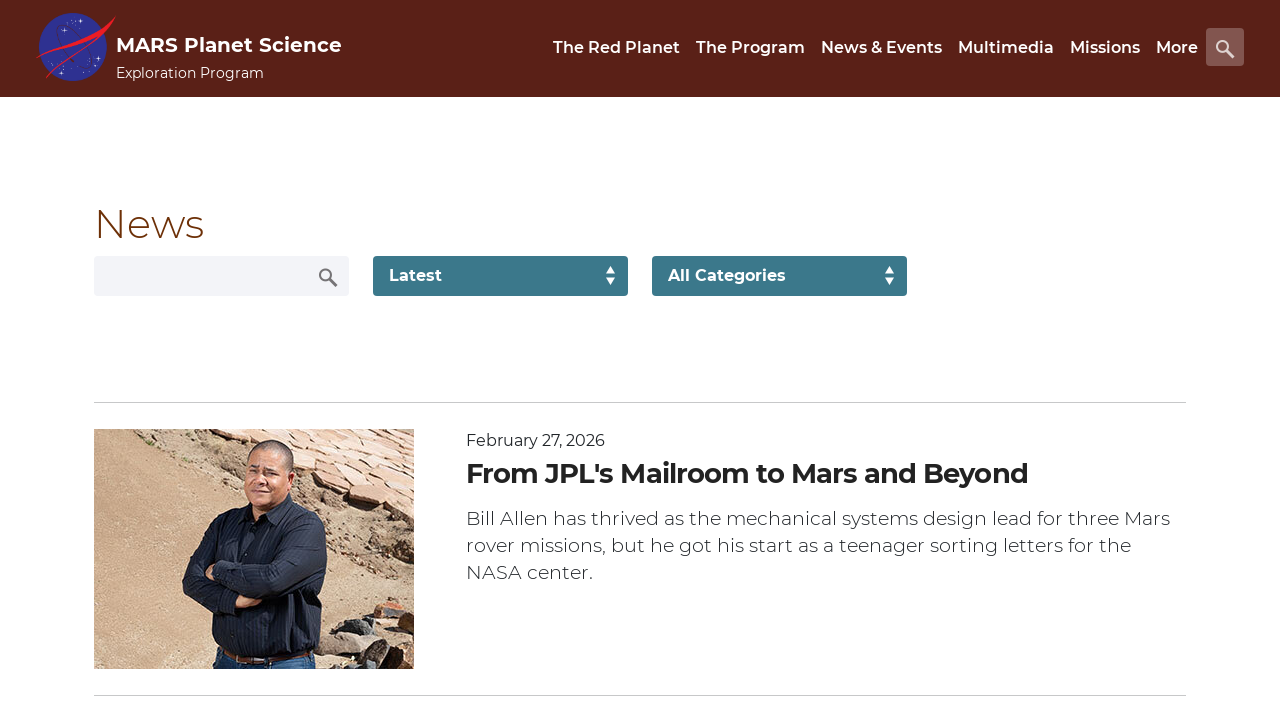

Navigated to Mars news page
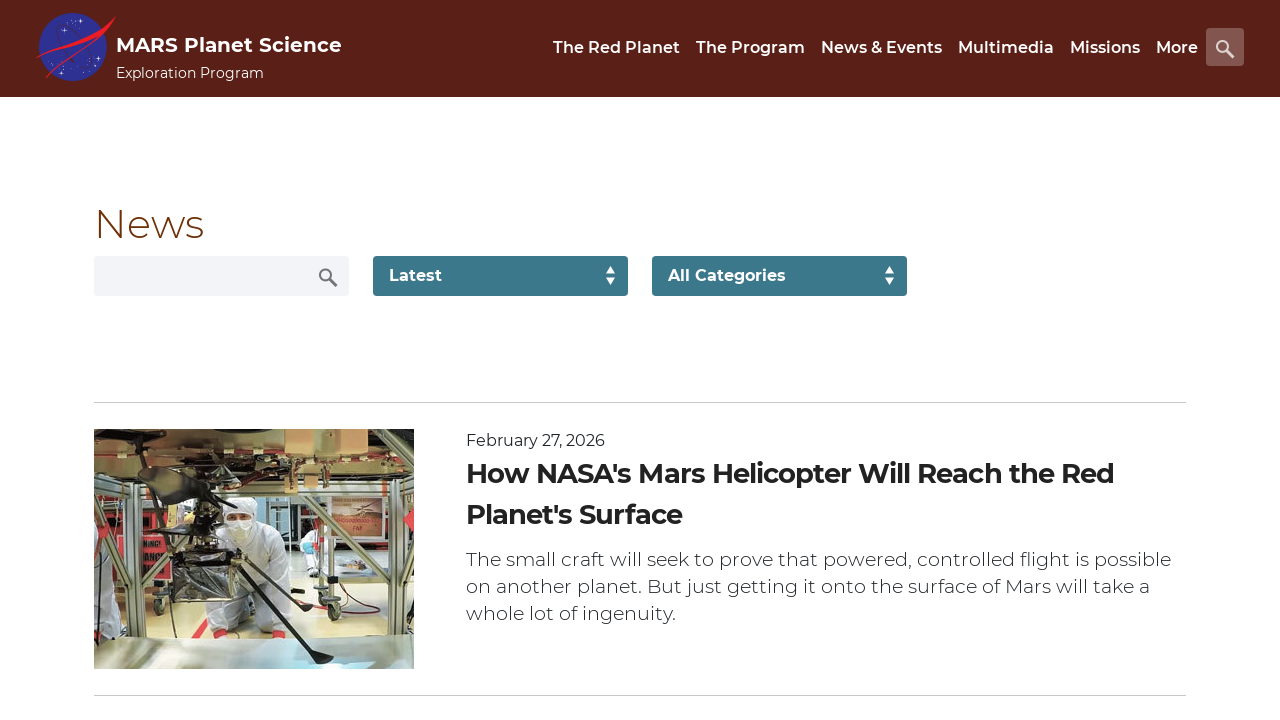

News list loaded
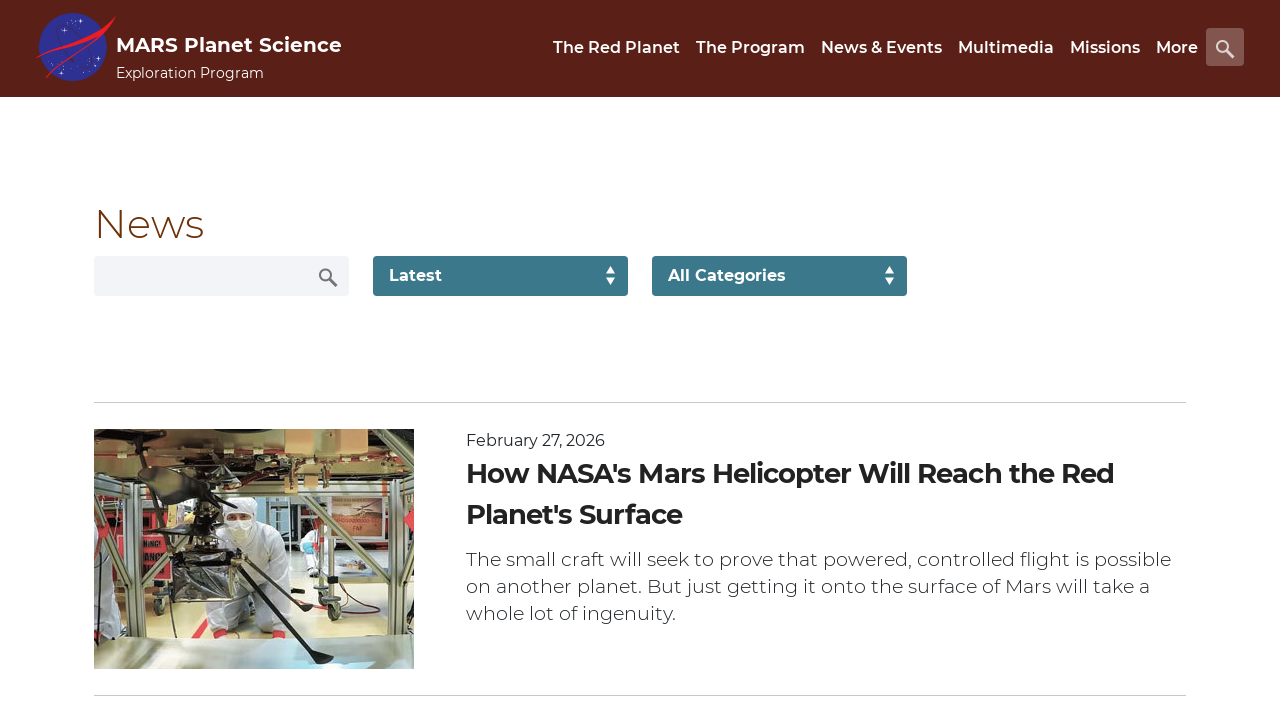

Article titles are displayed
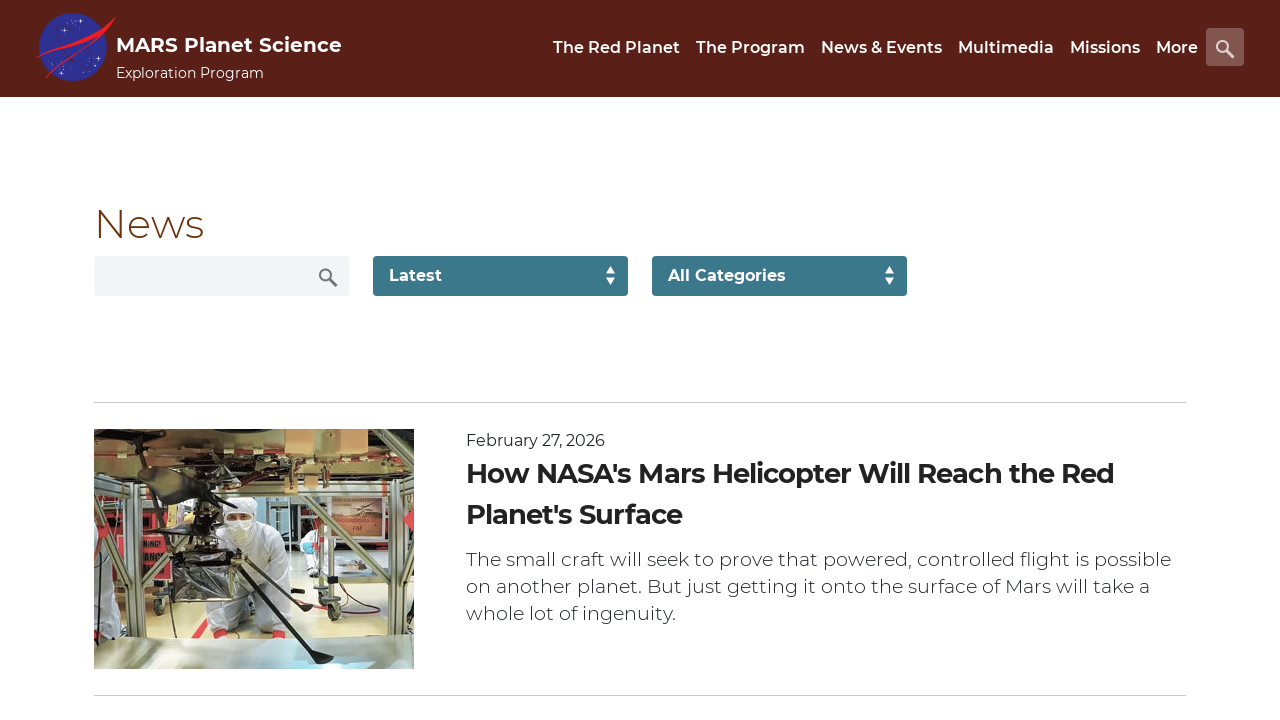

Article teasers are displayed
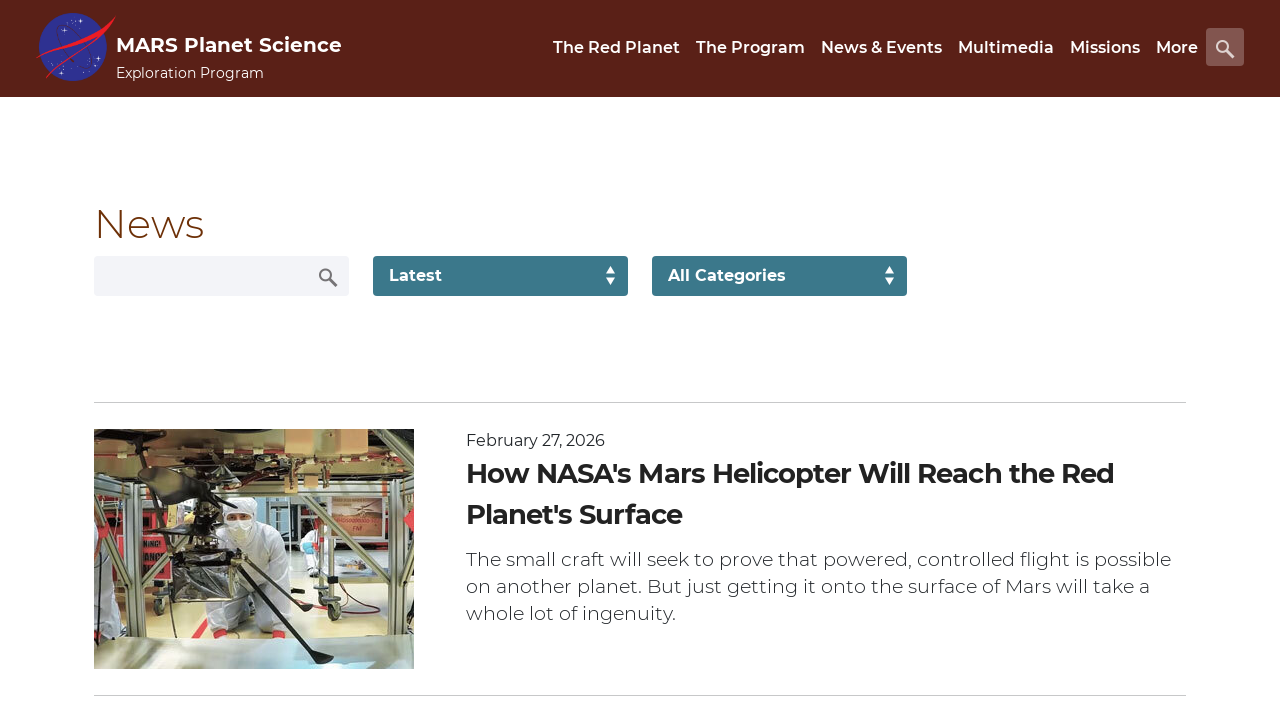

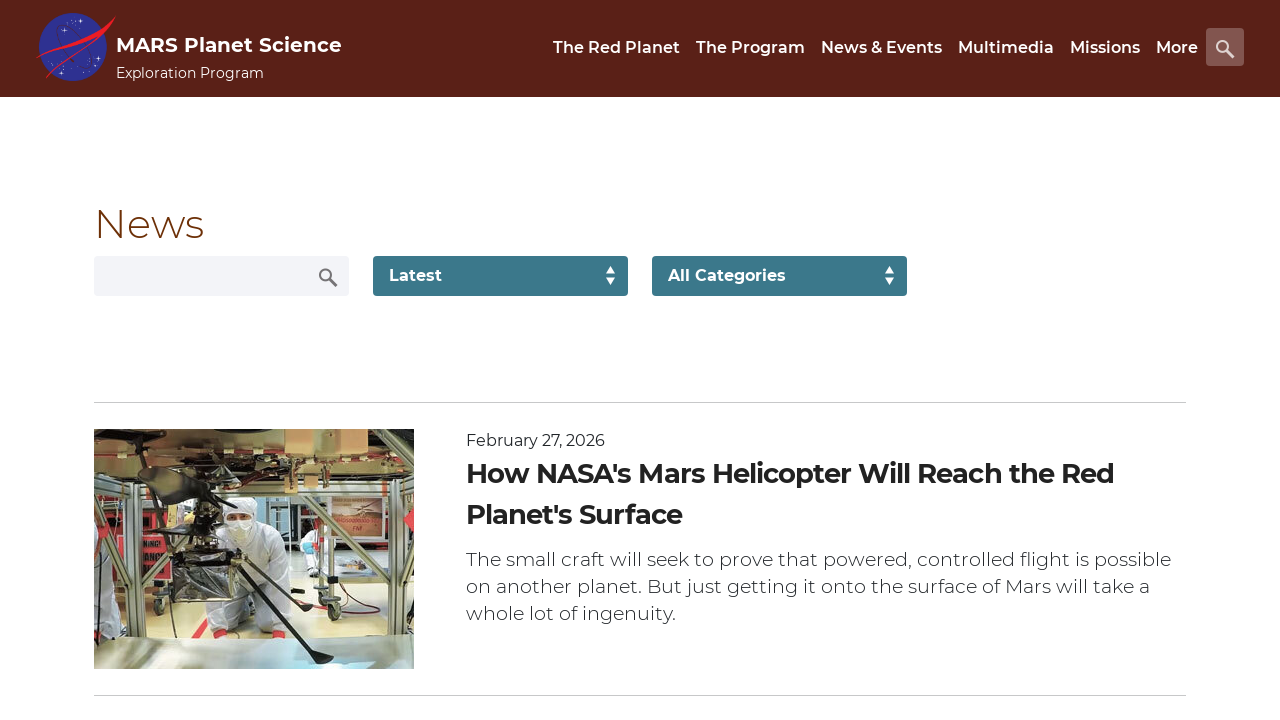